Navigates to a test page, scrolls to the bottom, and verifies a div element is visible

Starting URL: https://applitools.github.io/demo/TestPages/TestBodyGreaterThanHtml/

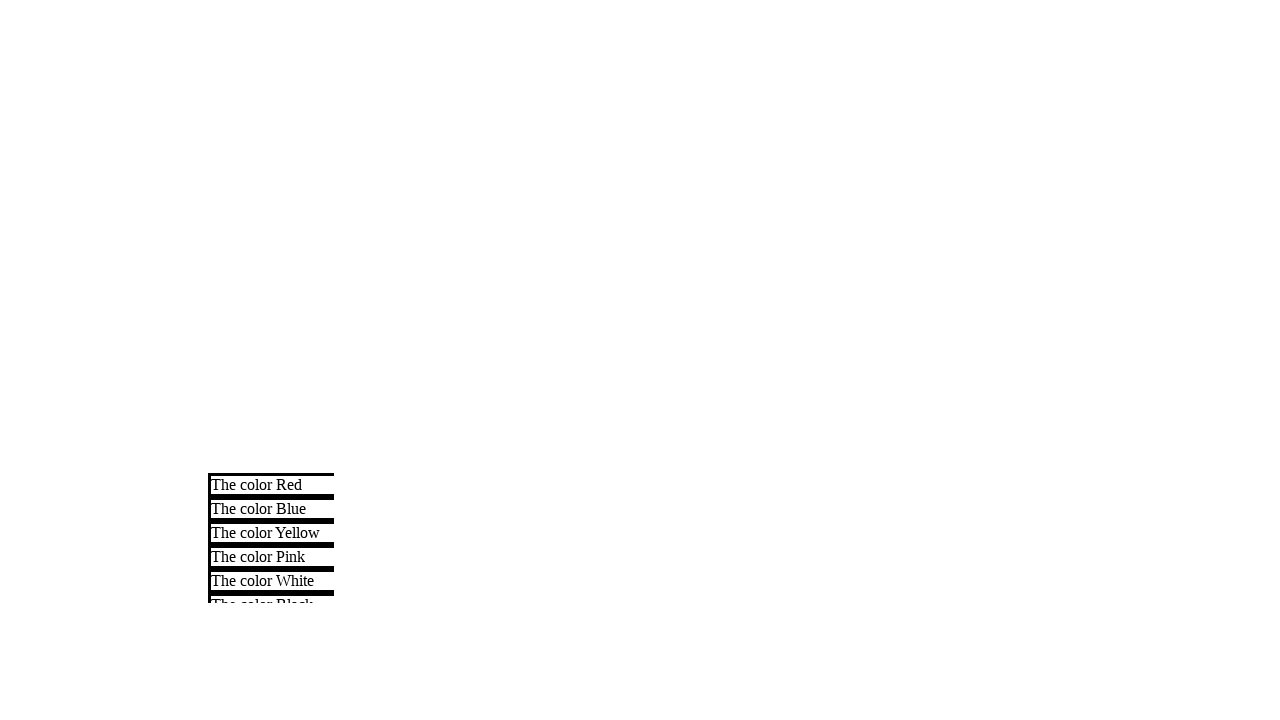

Navigated to test page
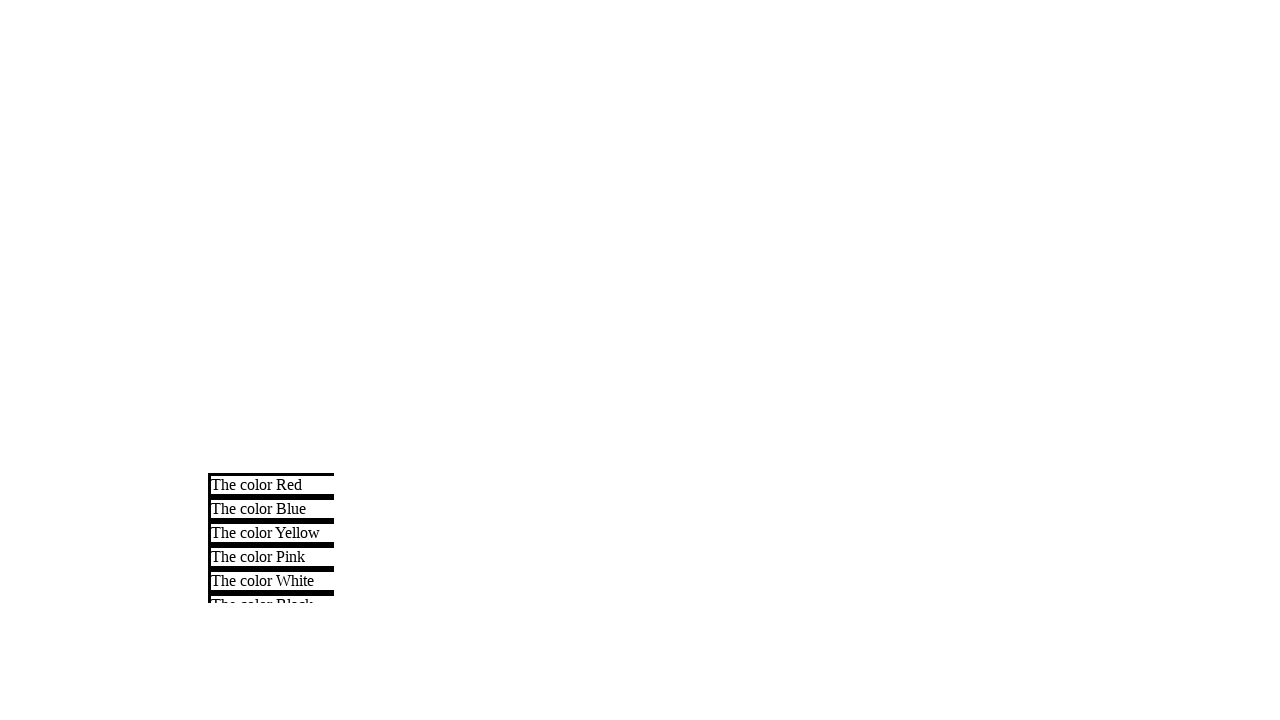

Scrolled to bottom of page
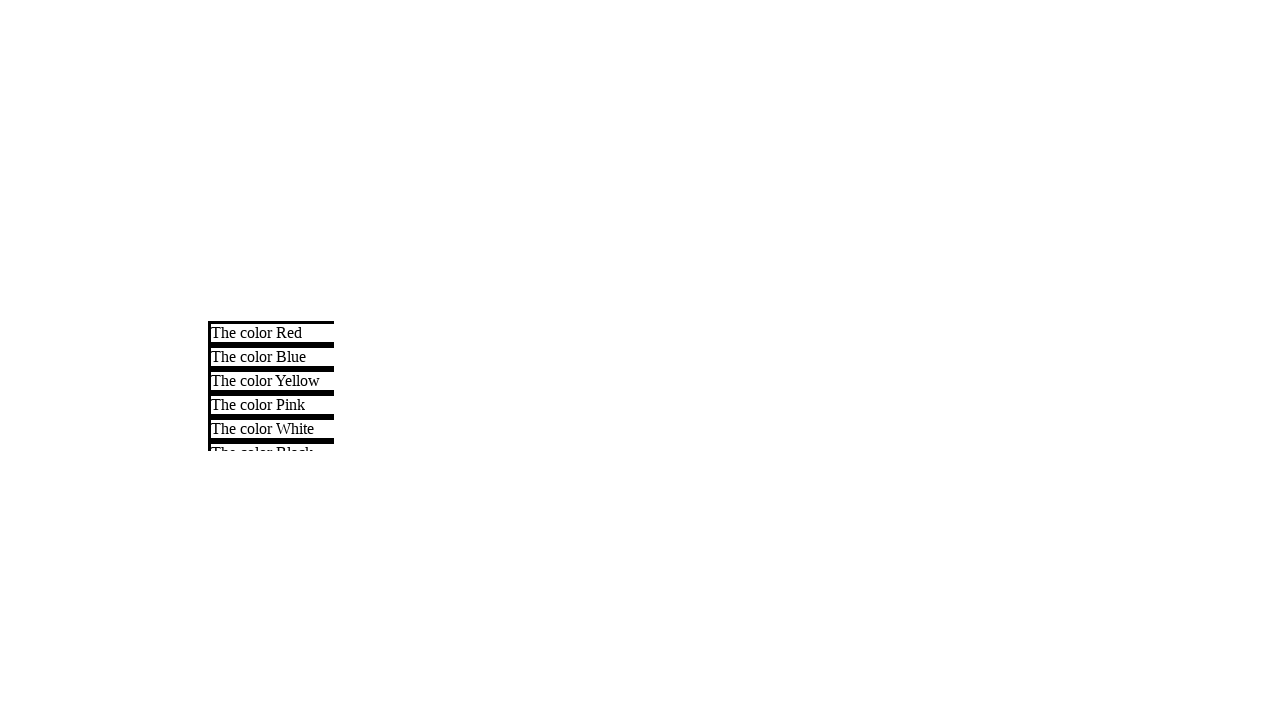

Verified div element is visible after scrolling to bottom
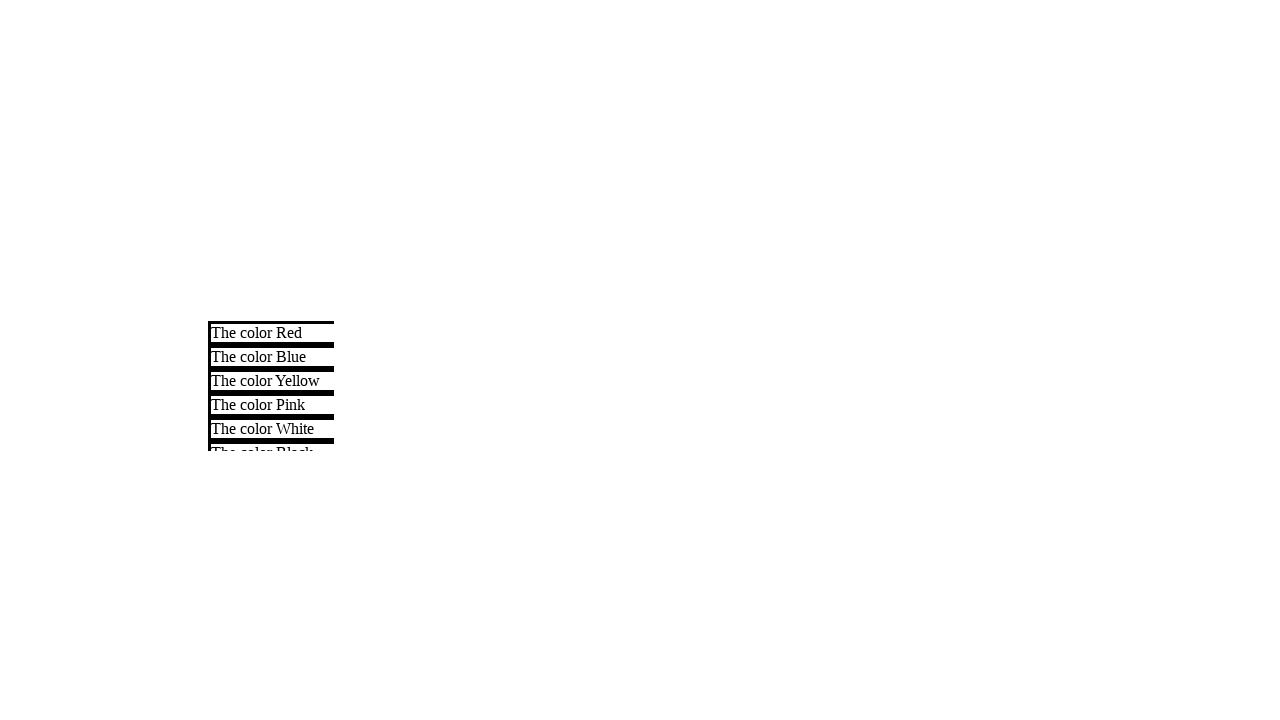

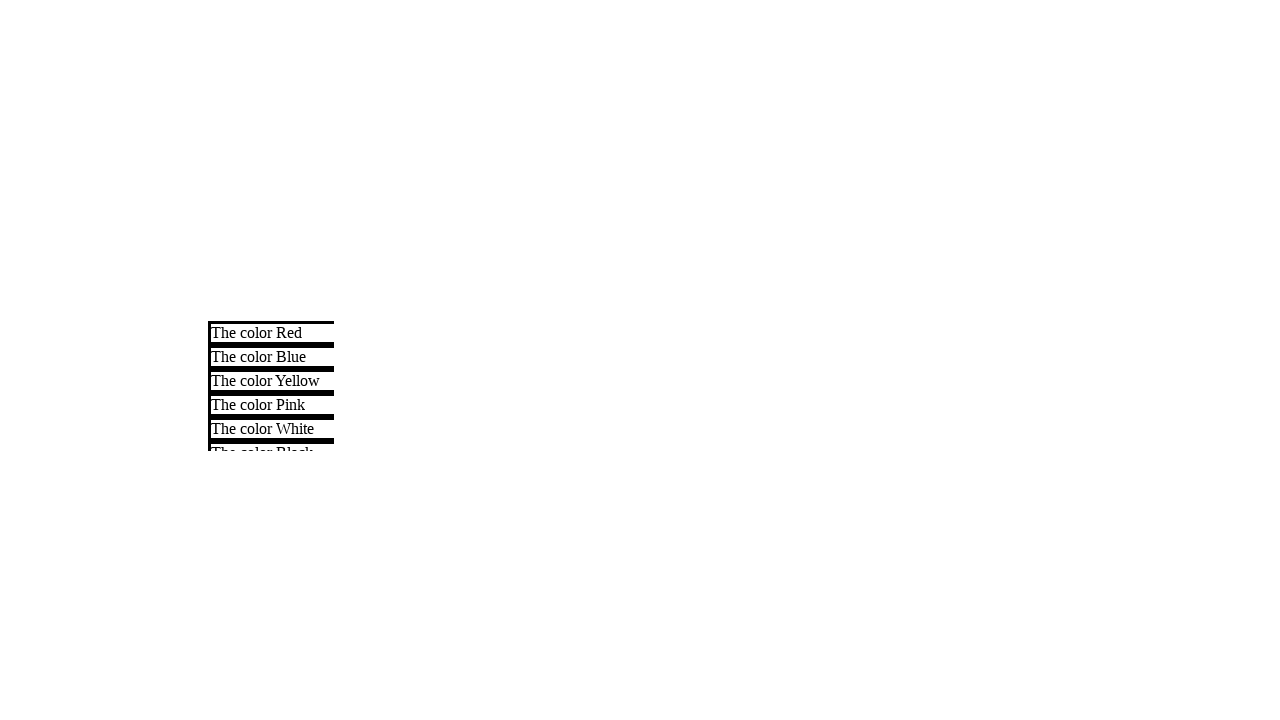